Tests drag and drop functionality on a tree component by dragging an element from source tree to target tree

Starting URL: http://www.dhtmlx.com/docs/products/dhtmlxTree/index.shtml

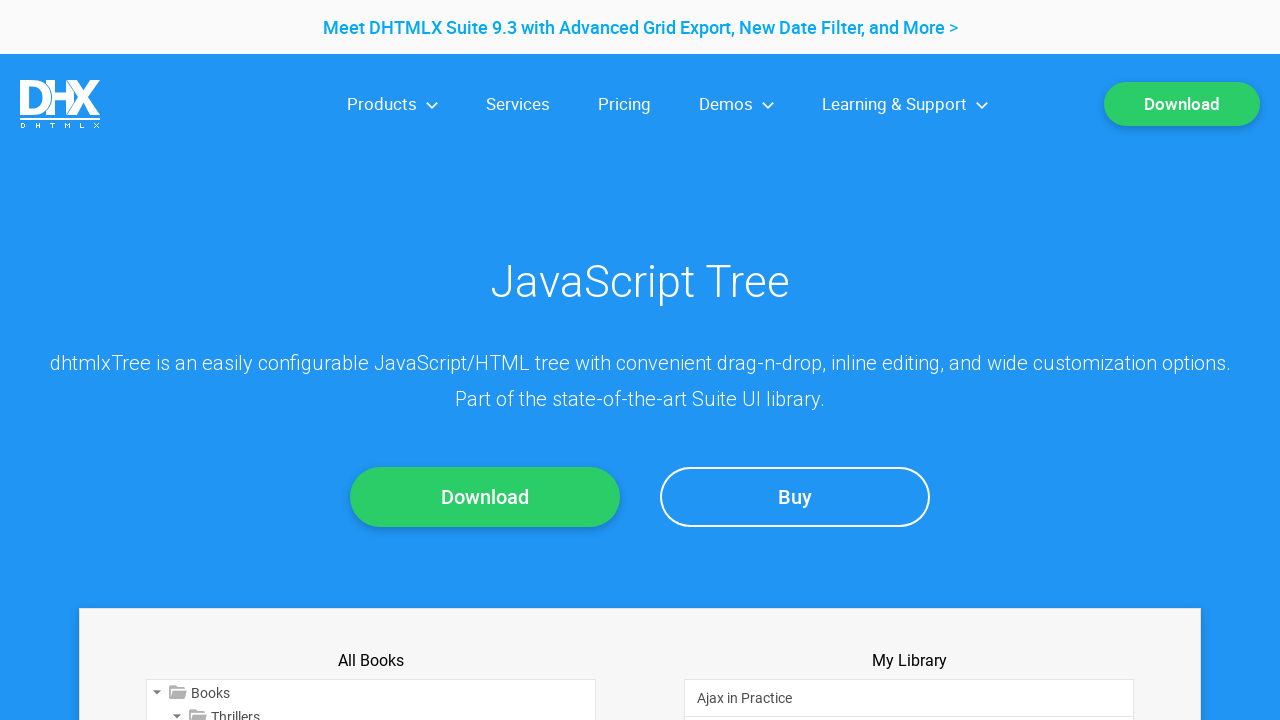

Scrolled down 400px to view the tree demo area
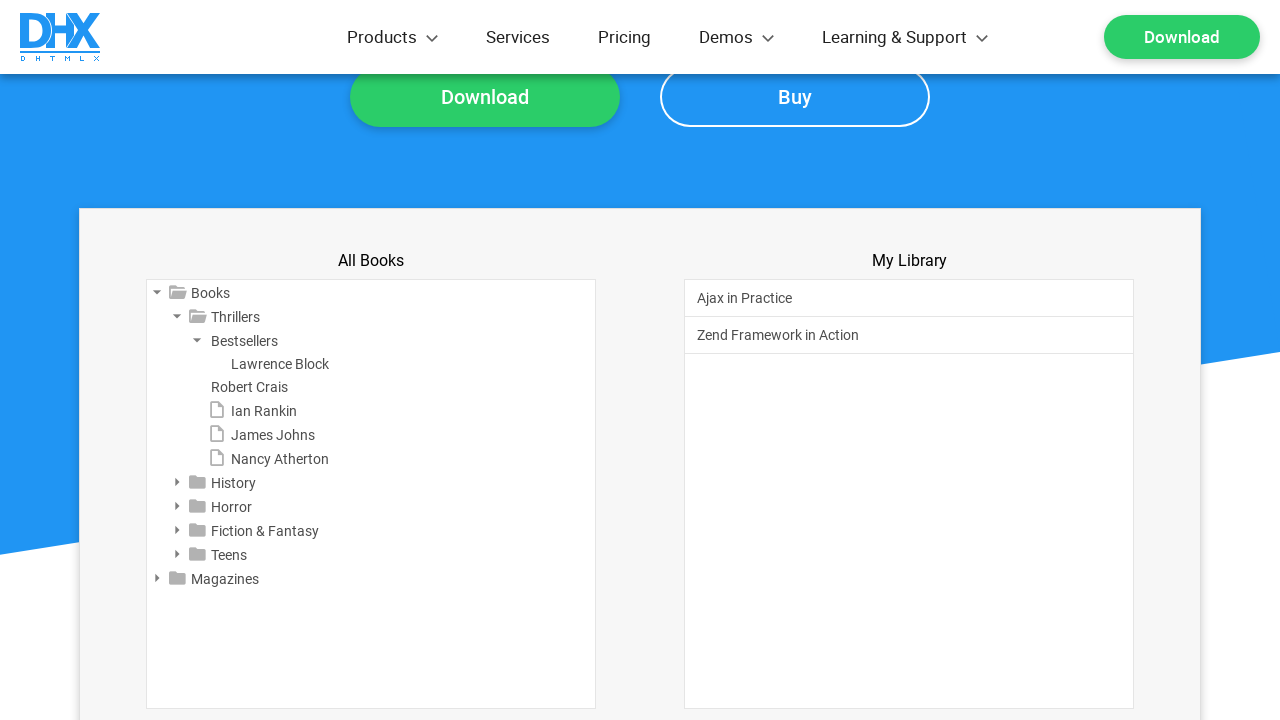

Located and switched to active iframe containing tree demo
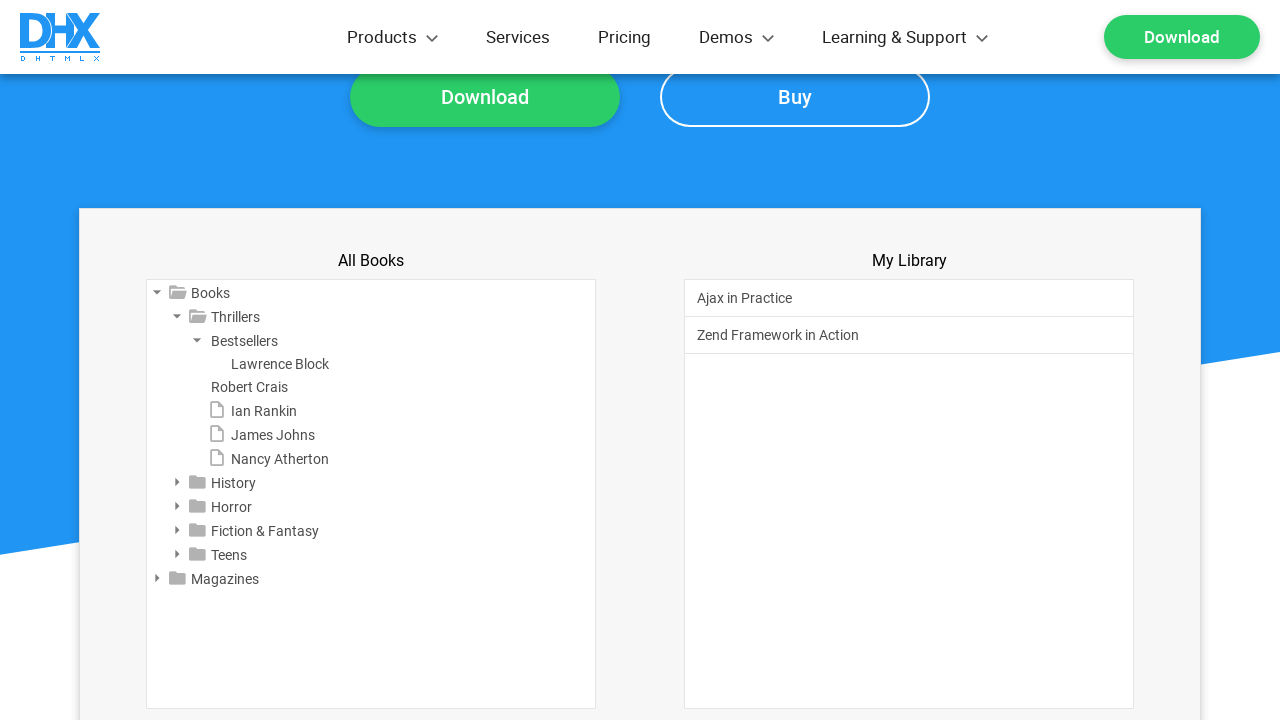

Located source tree element to be dragged
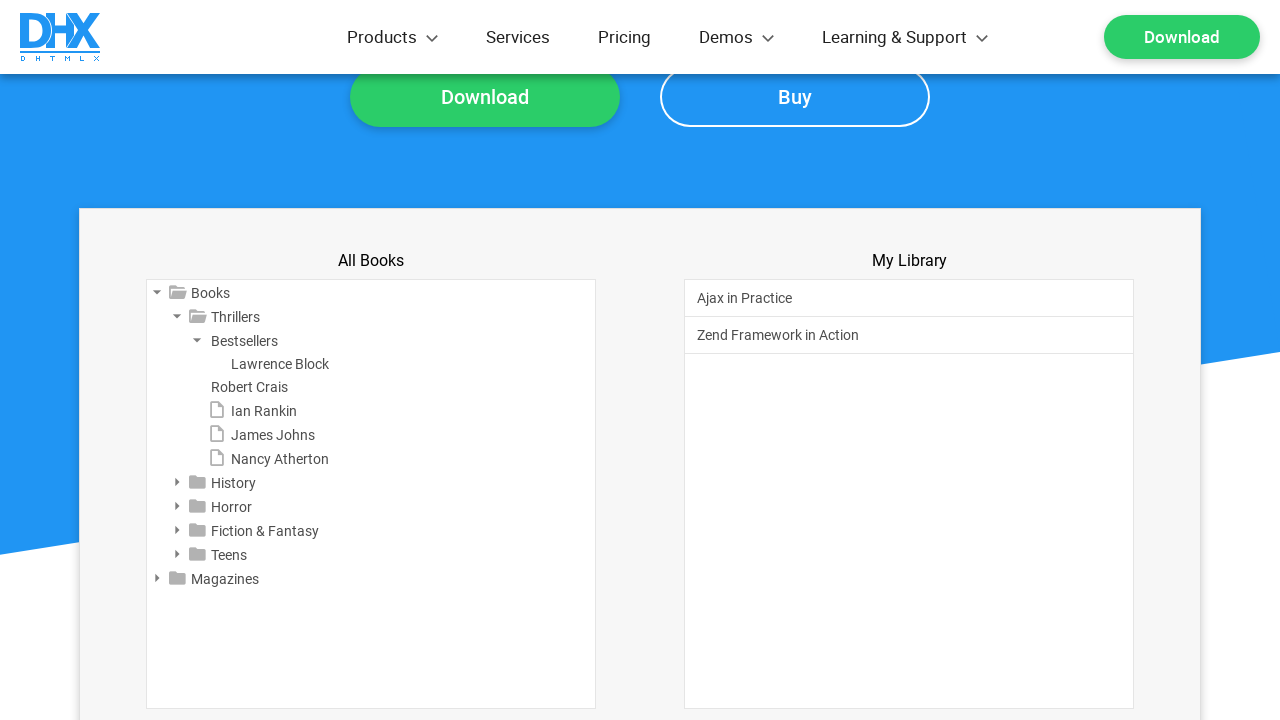

Located target tree element for drop destination
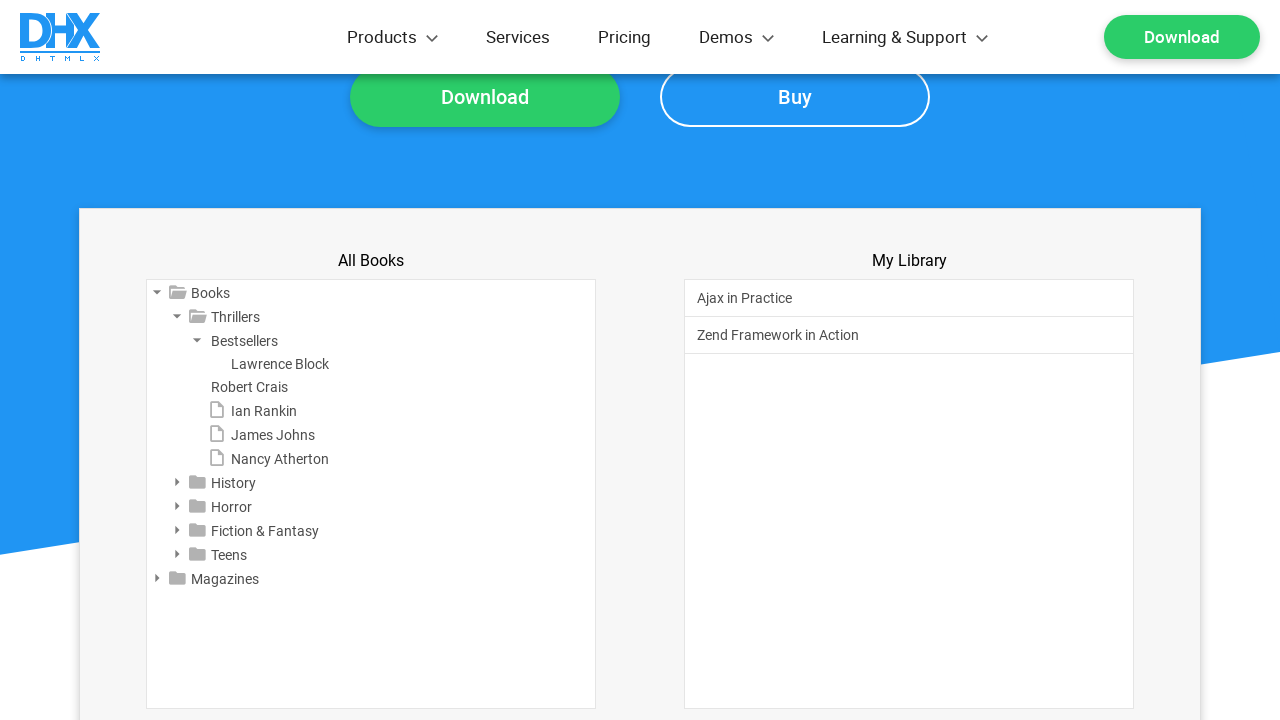

Dragged source tree element to target tree at (909, 494)
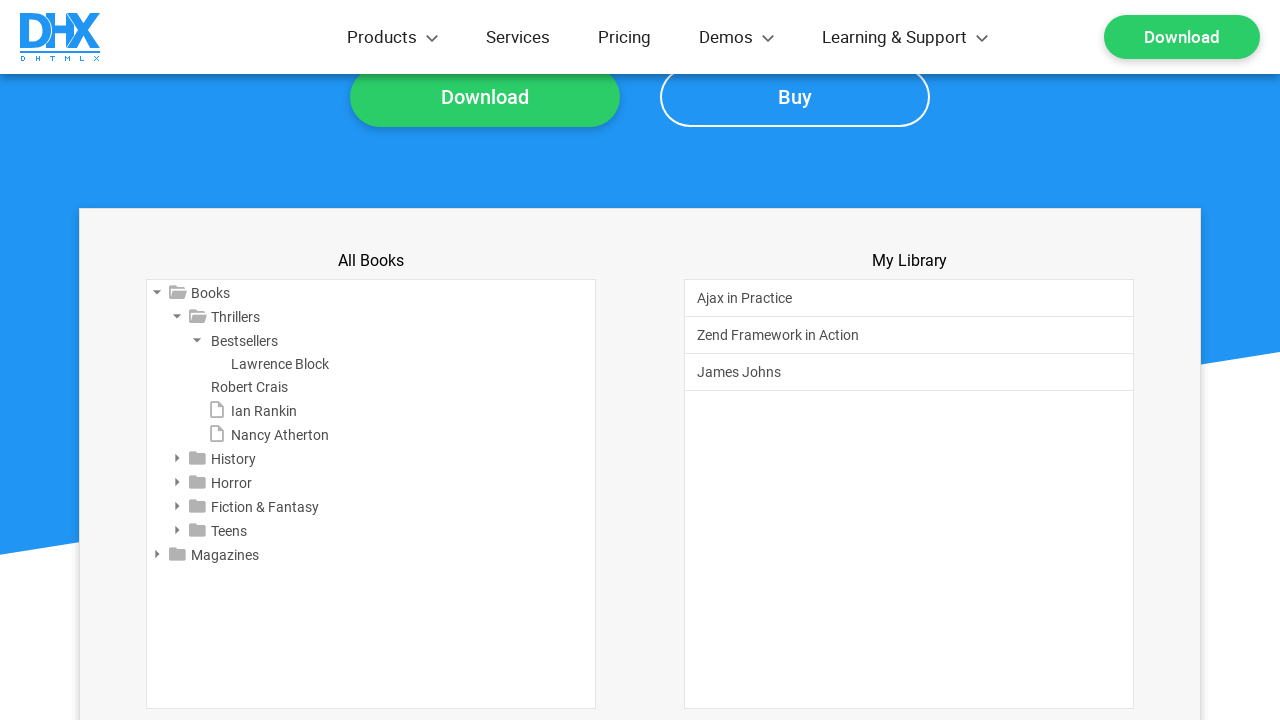

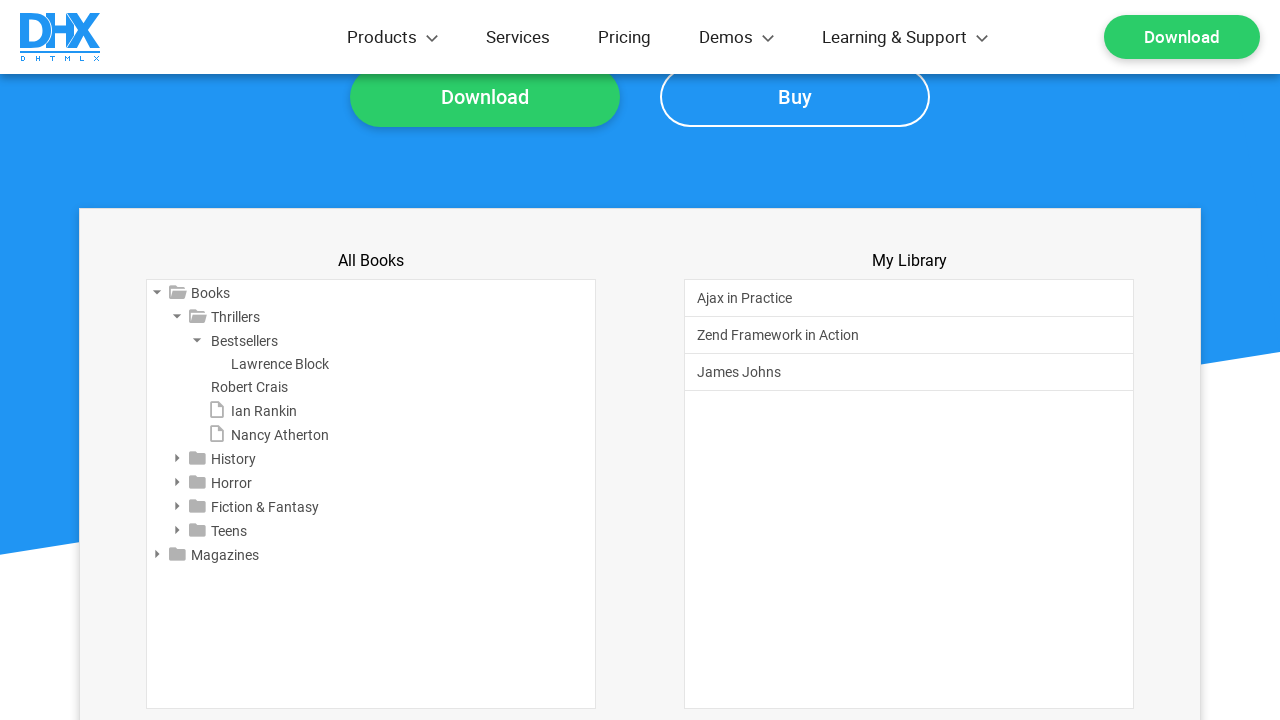